Tests checkbox functionality by navigating to a checkboxes page, finding all checkbox elements, and verifying their checked/selected states using both attribute lookup and isSelected methods.

Starting URL: http://the-internet.herokuapp.com/checkboxes

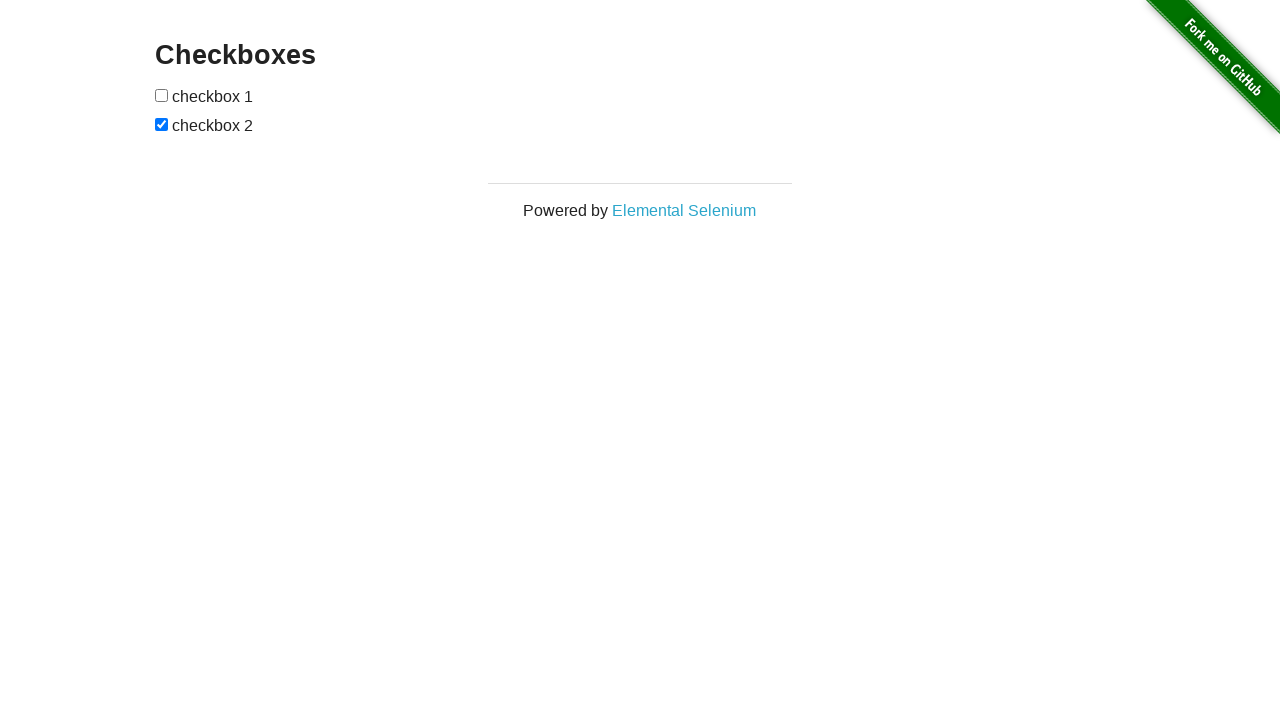

Waited for checkbox elements to be present on the page
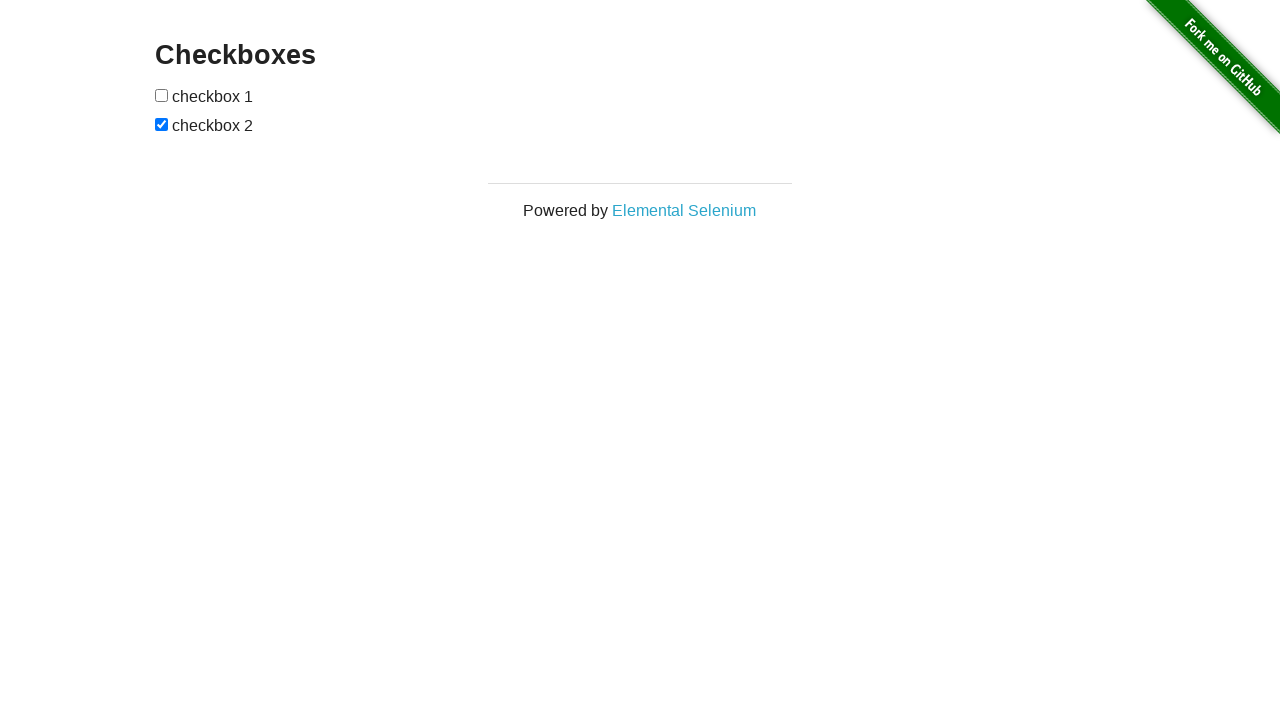

Located all checkbox elements on the page
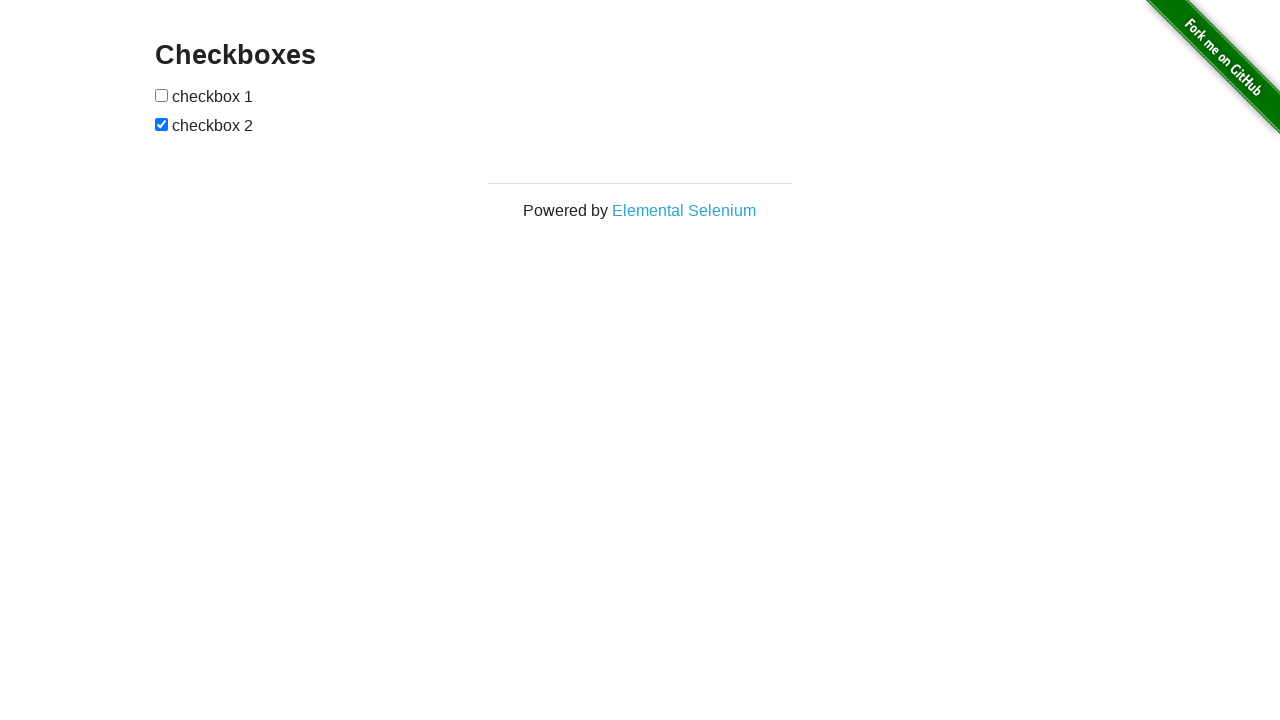

Retrieved the last checkbox element
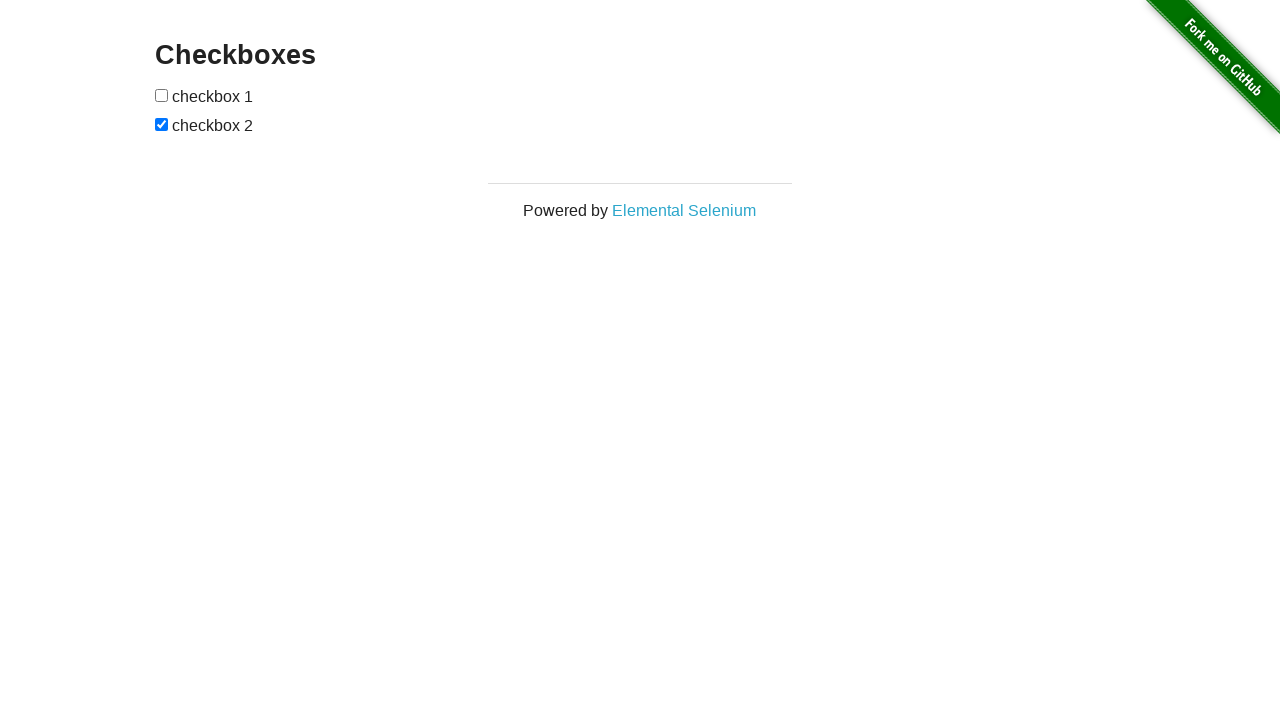

Verified that the last checkbox is checked by default
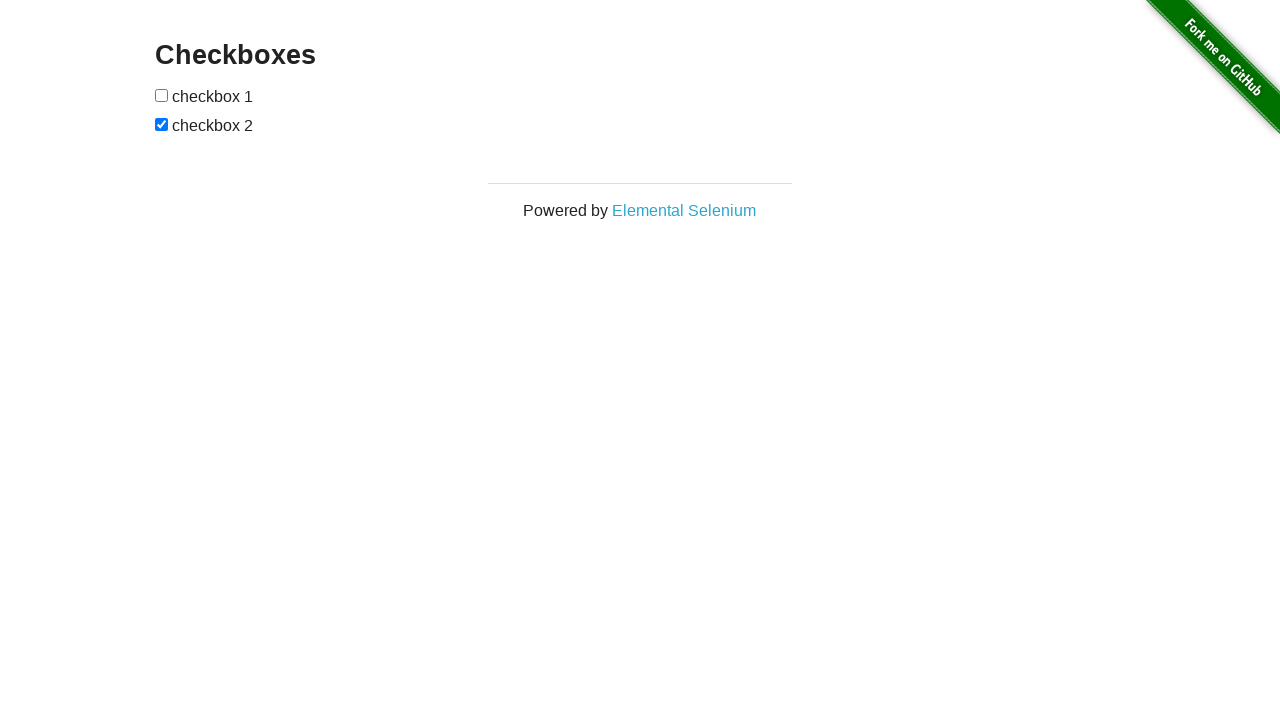

Retrieved the first checkbox element
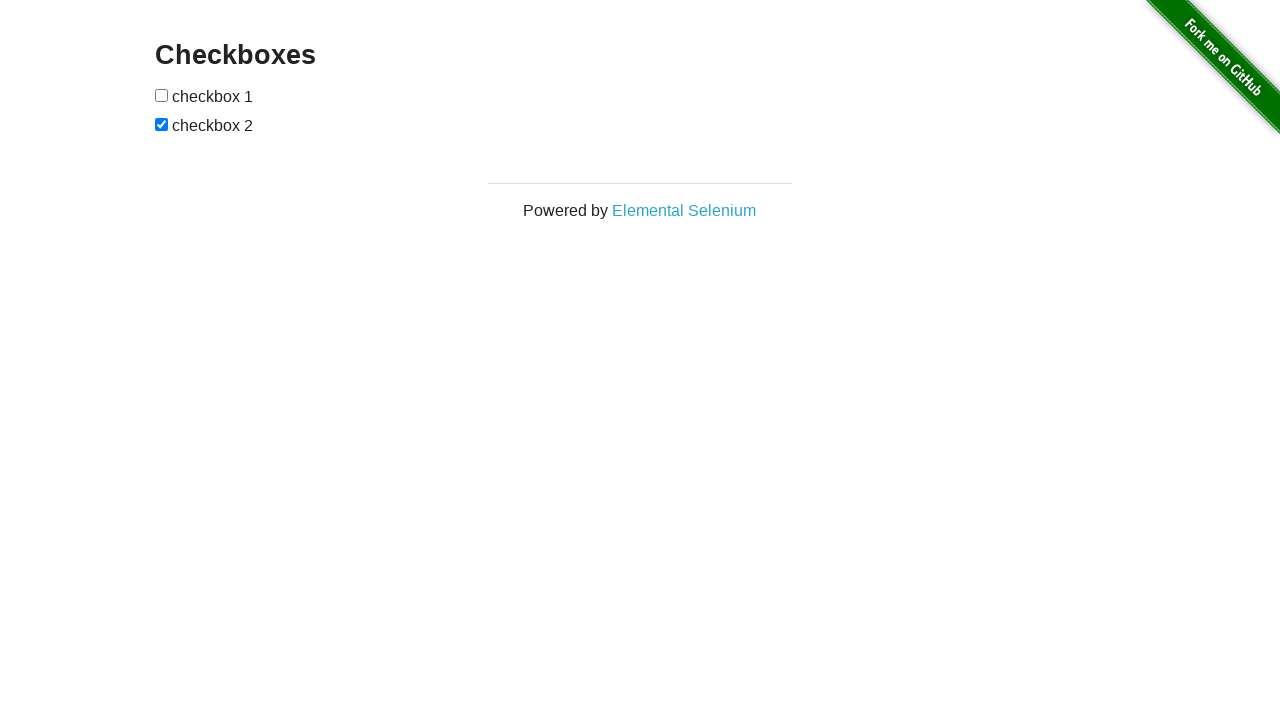

Verified that the first checkbox is unchecked by default
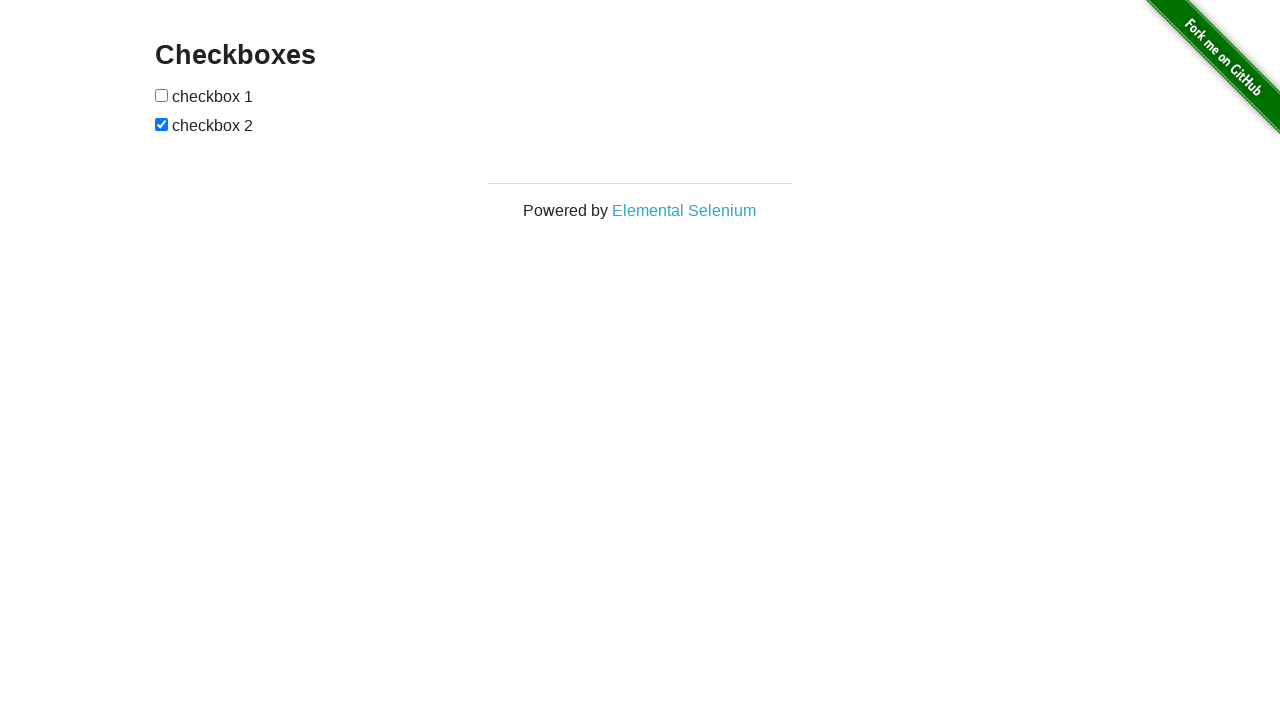

Clicked the first checkbox to check it at (162, 95) on input[type="checkbox"] >> nth=0
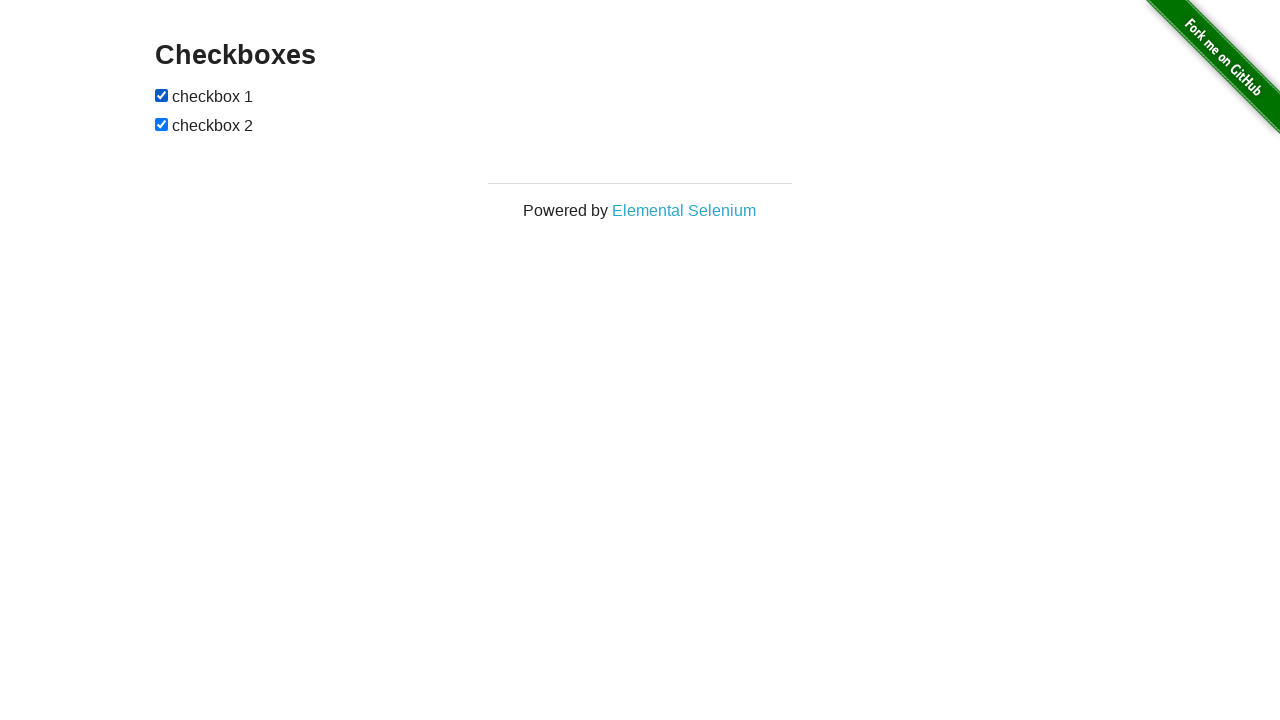

Verified that the first checkbox is now checked after clicking
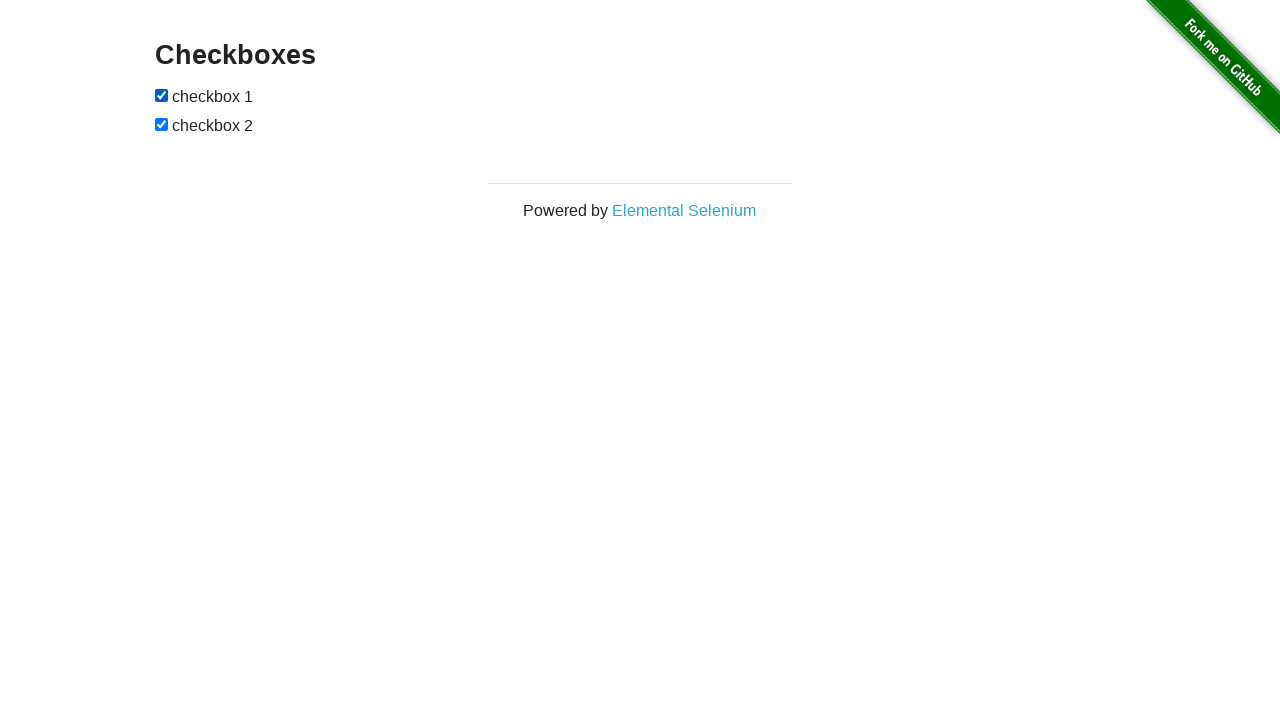

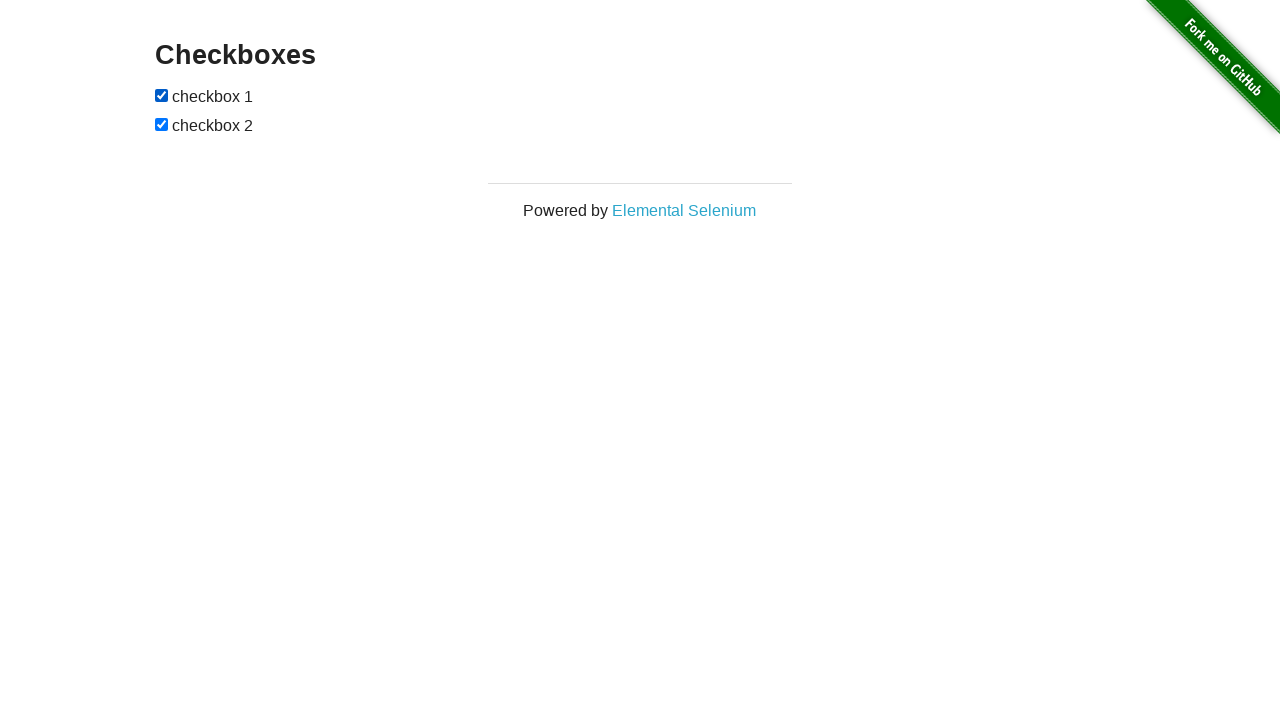